Navigates to Microsoft's homepage and verifies the page loads successfully

Starting URL: https://www.microsoft.com

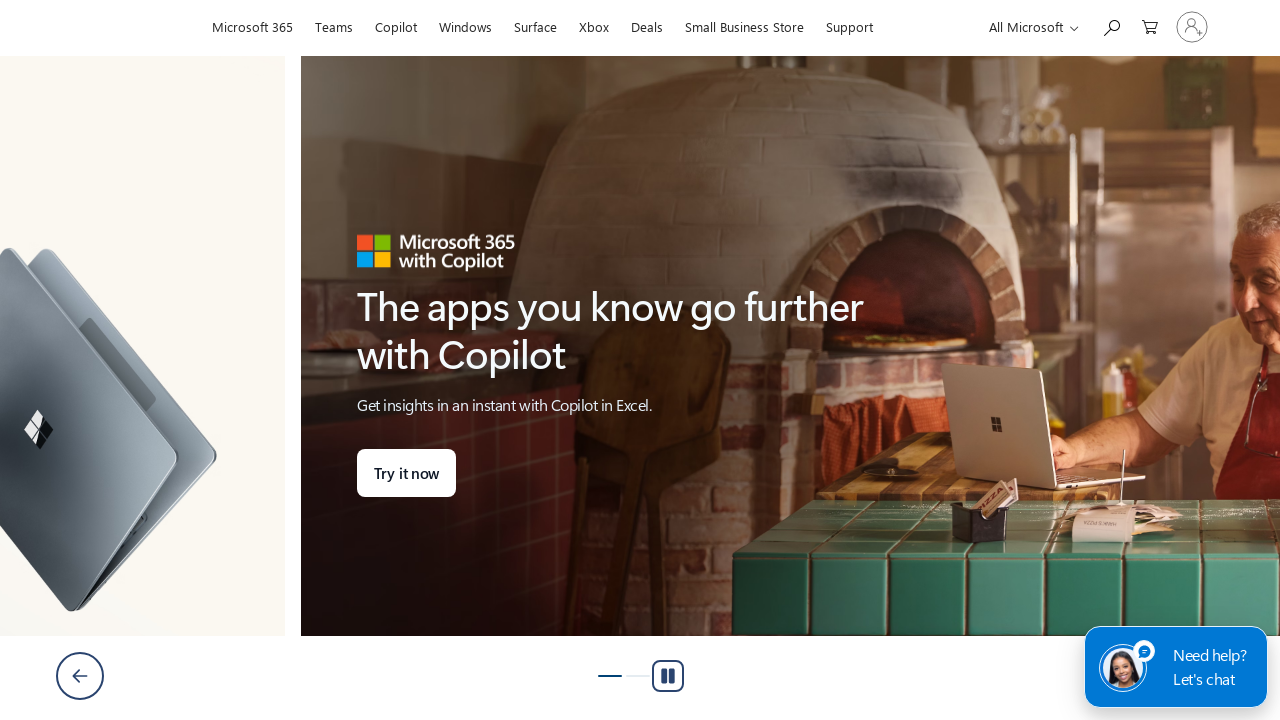

Waited for page DOM to fully load
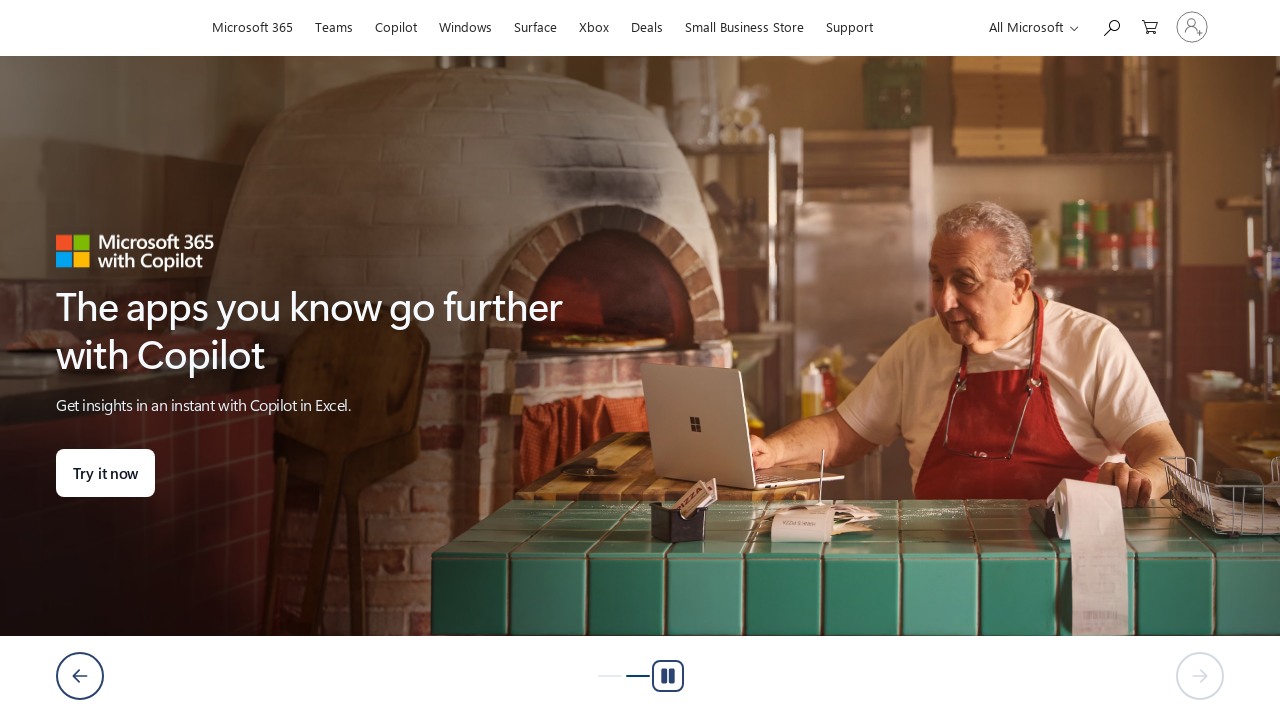

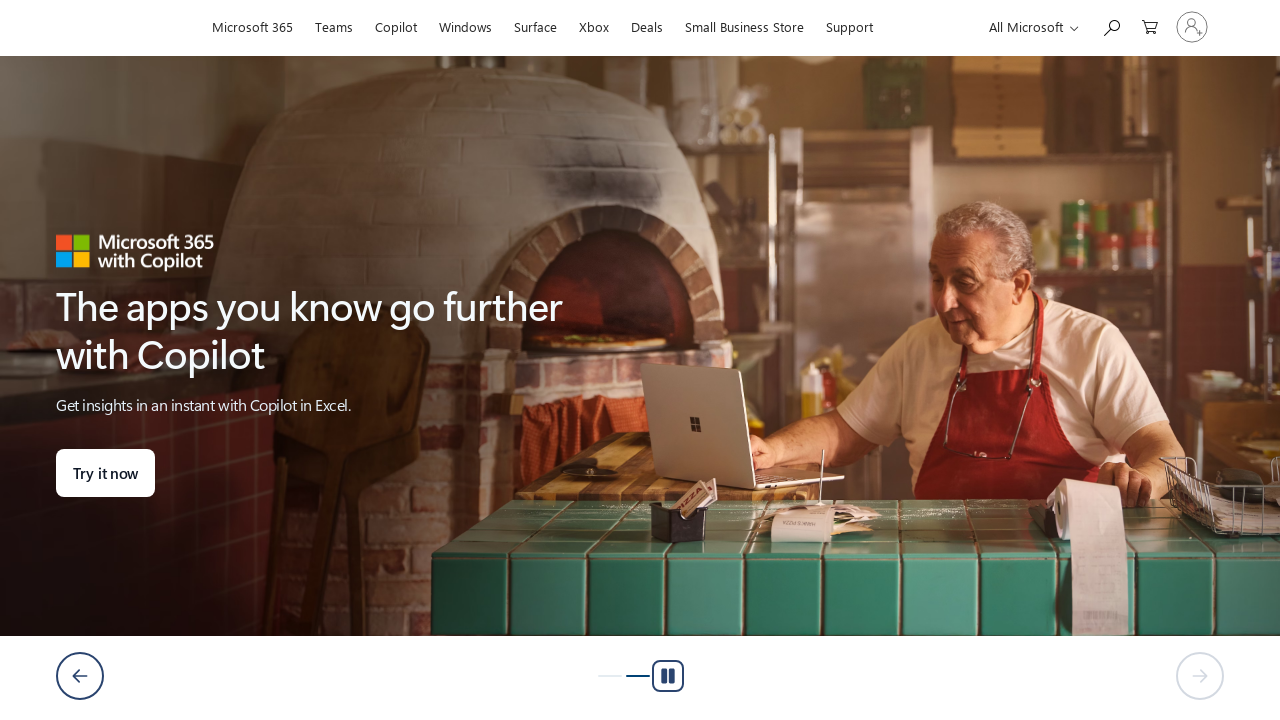